Tests the Invalid URL API call link by clicking it and verifying the response shows 404 Not Found status

Starting URL: https://demoqa.com/elements

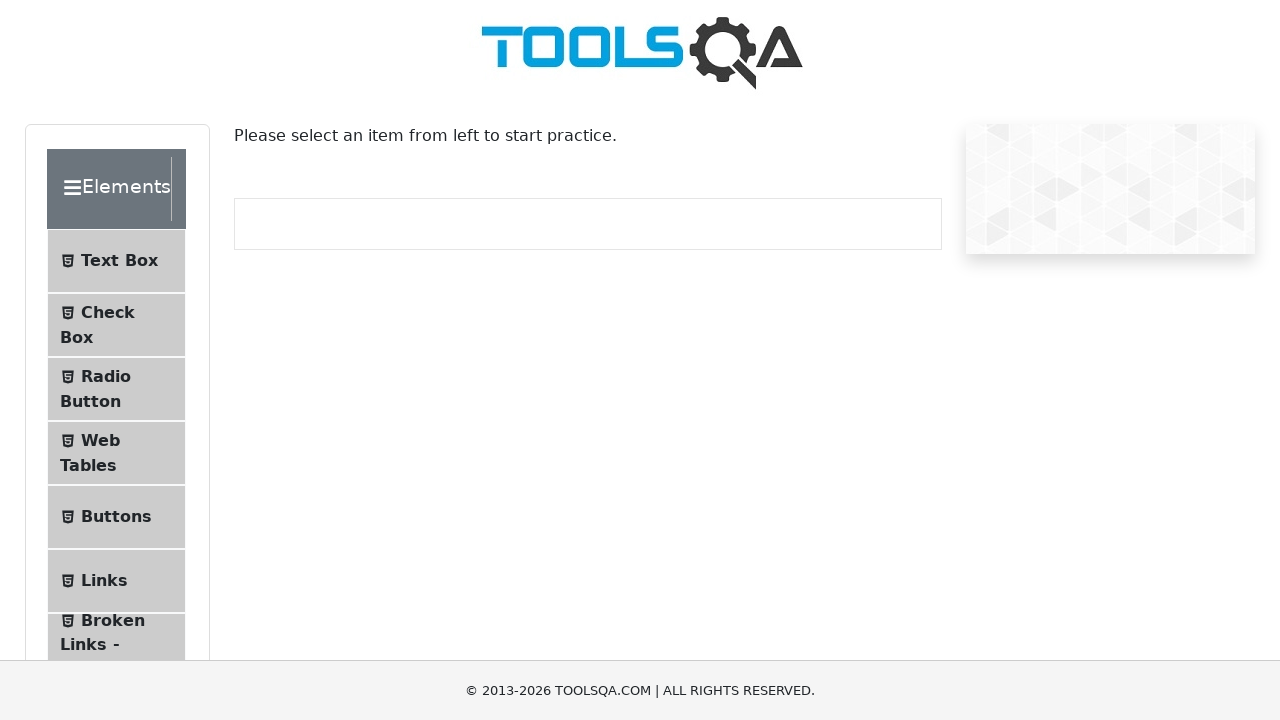

Scrolled Links menu item into view
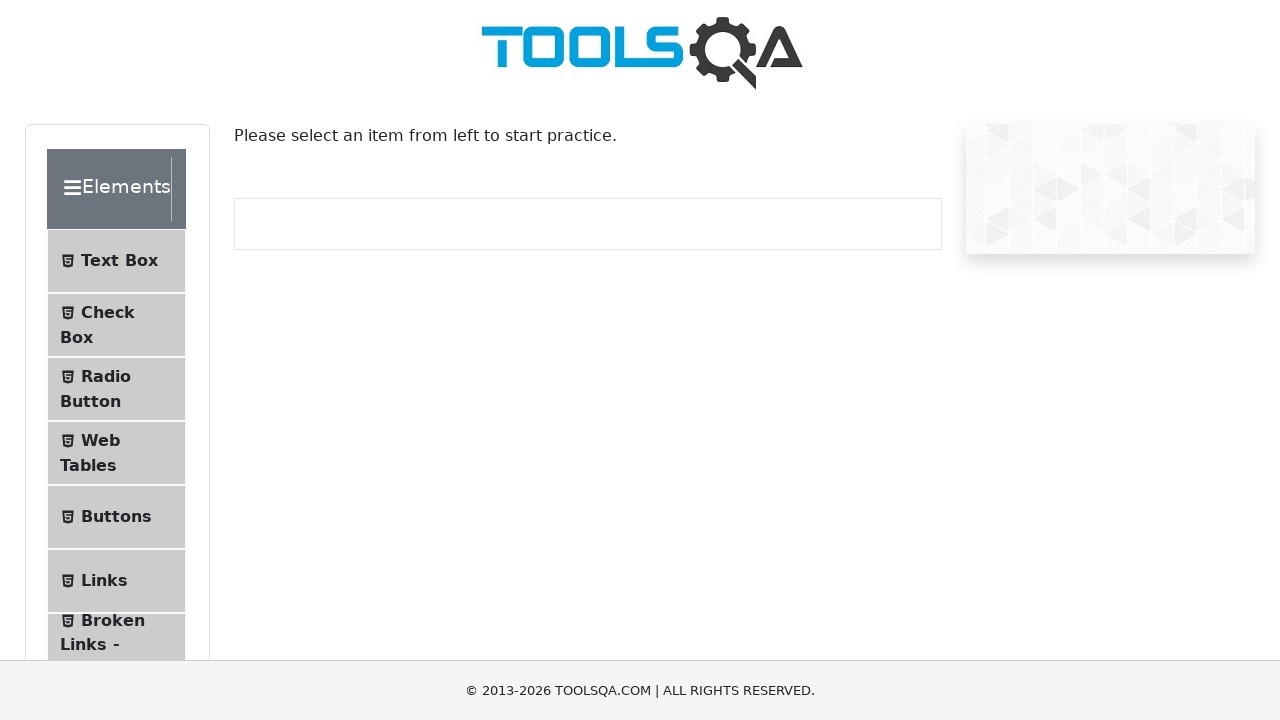

Clicked Links menu item at (104, 581) on xpath=//li[@id='item-5']//span[text()='Links']
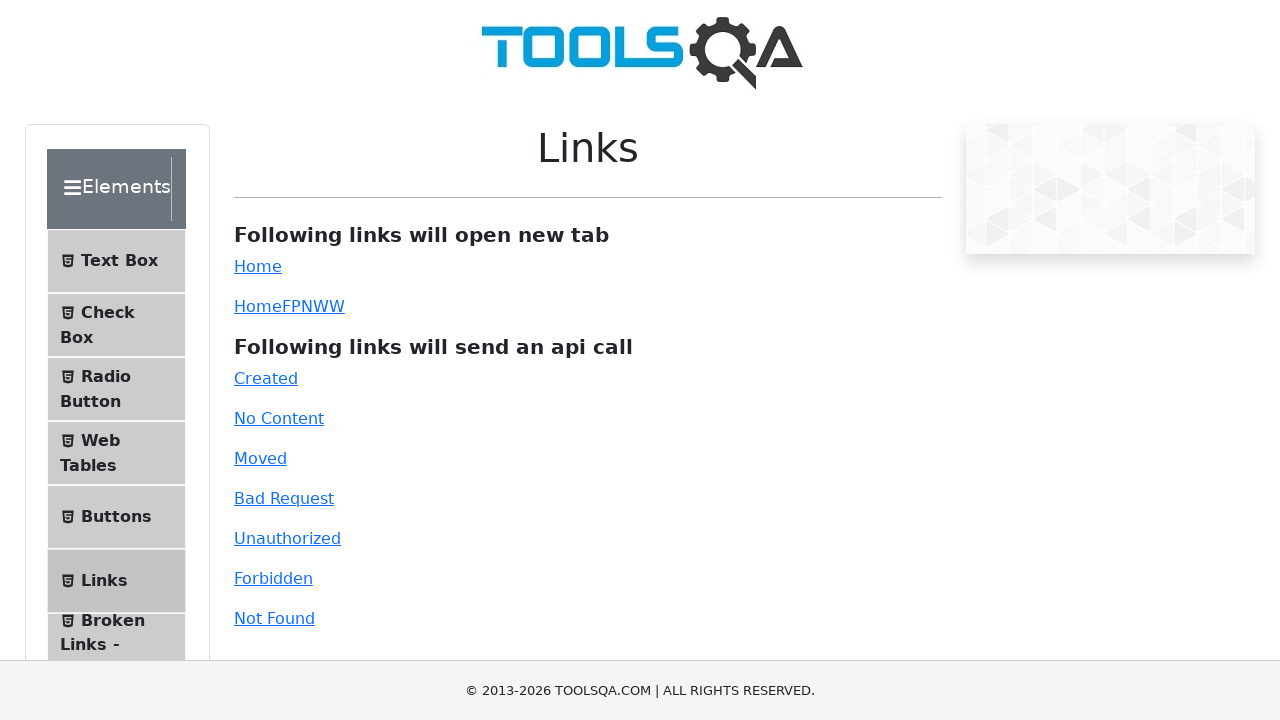

Navigated to Links page (https://demoqa.com/links)
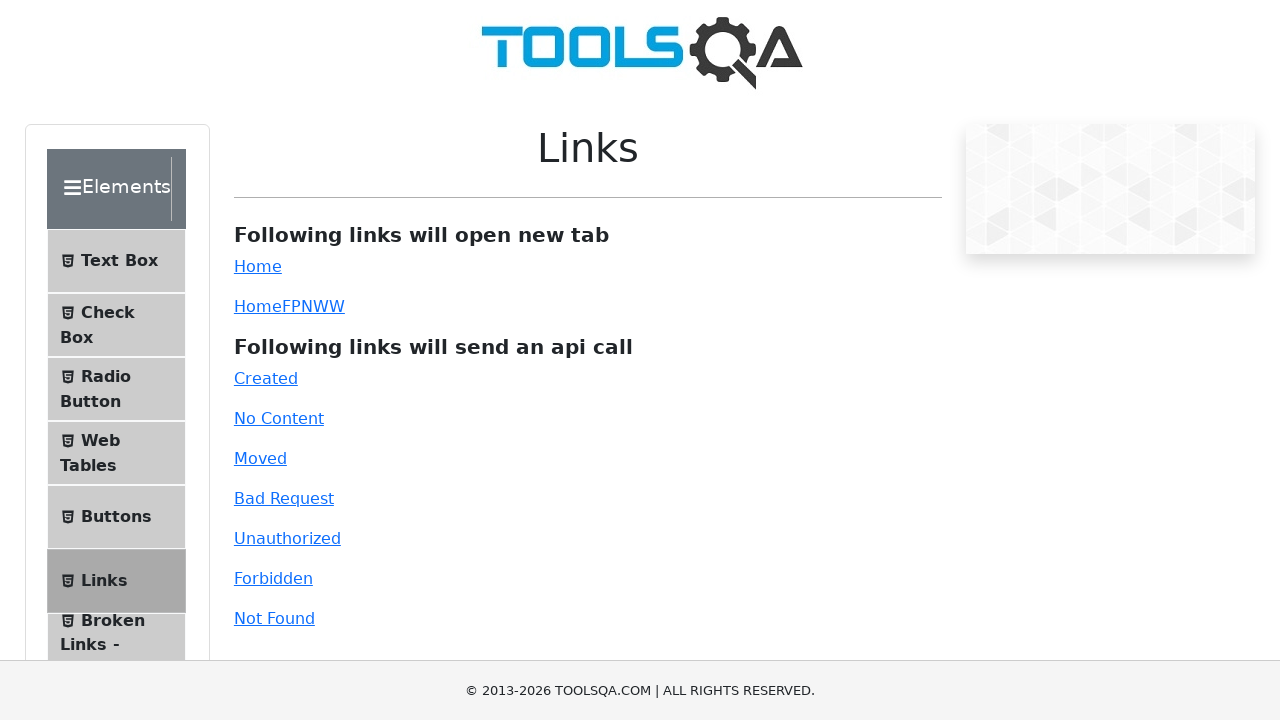

Scrolled Invalid URL link into view
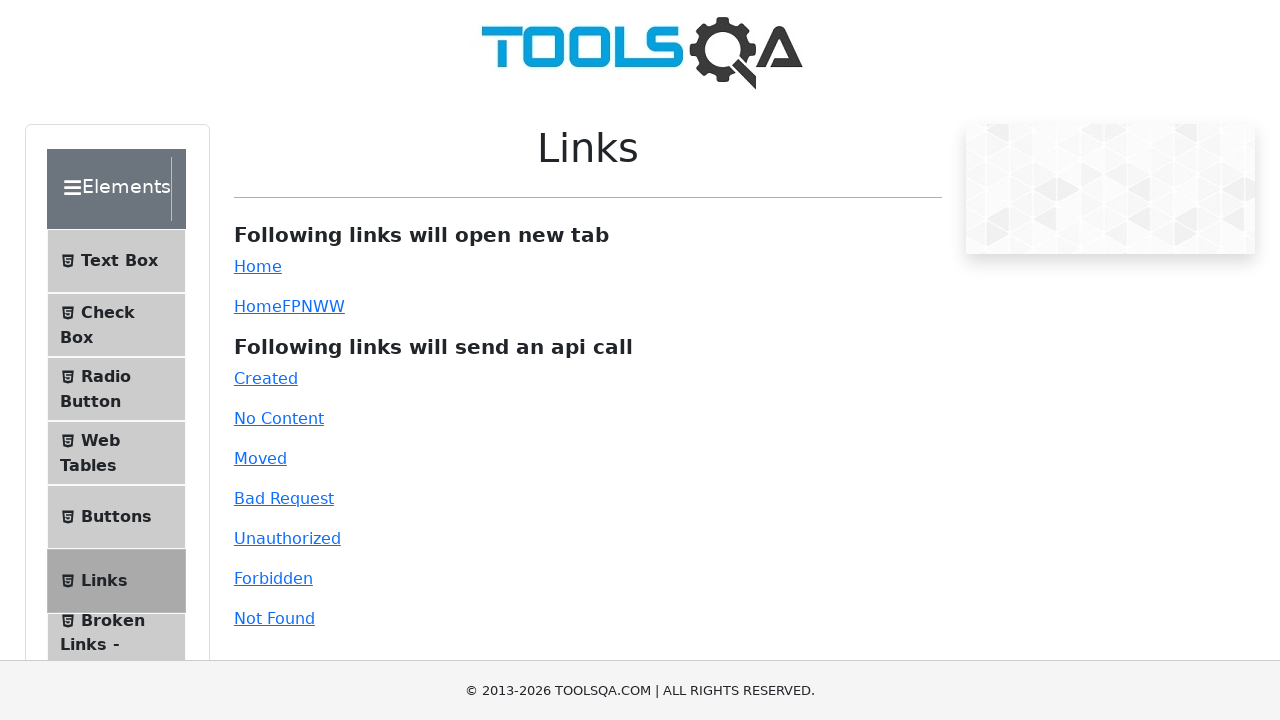

Clicked Invalid URL link at (274, 618) on xpath=//a[@id='invalid-url']
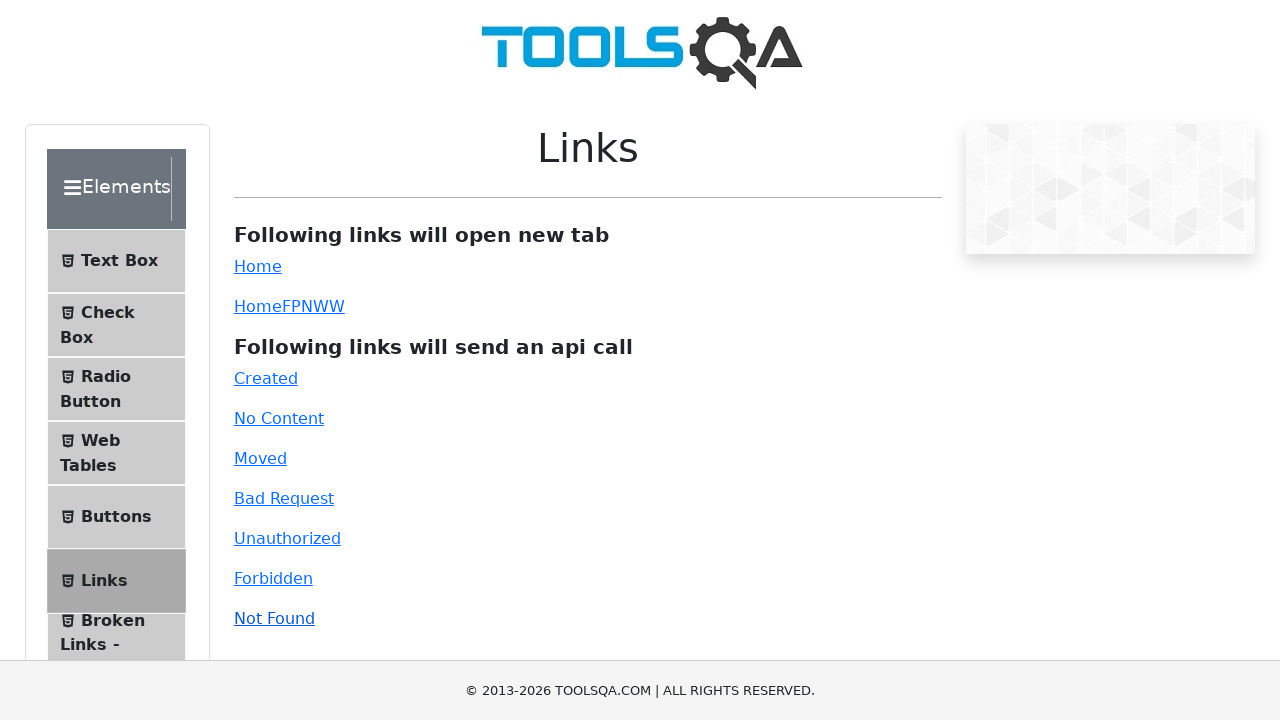

API response displayed showing 404 Not Found status
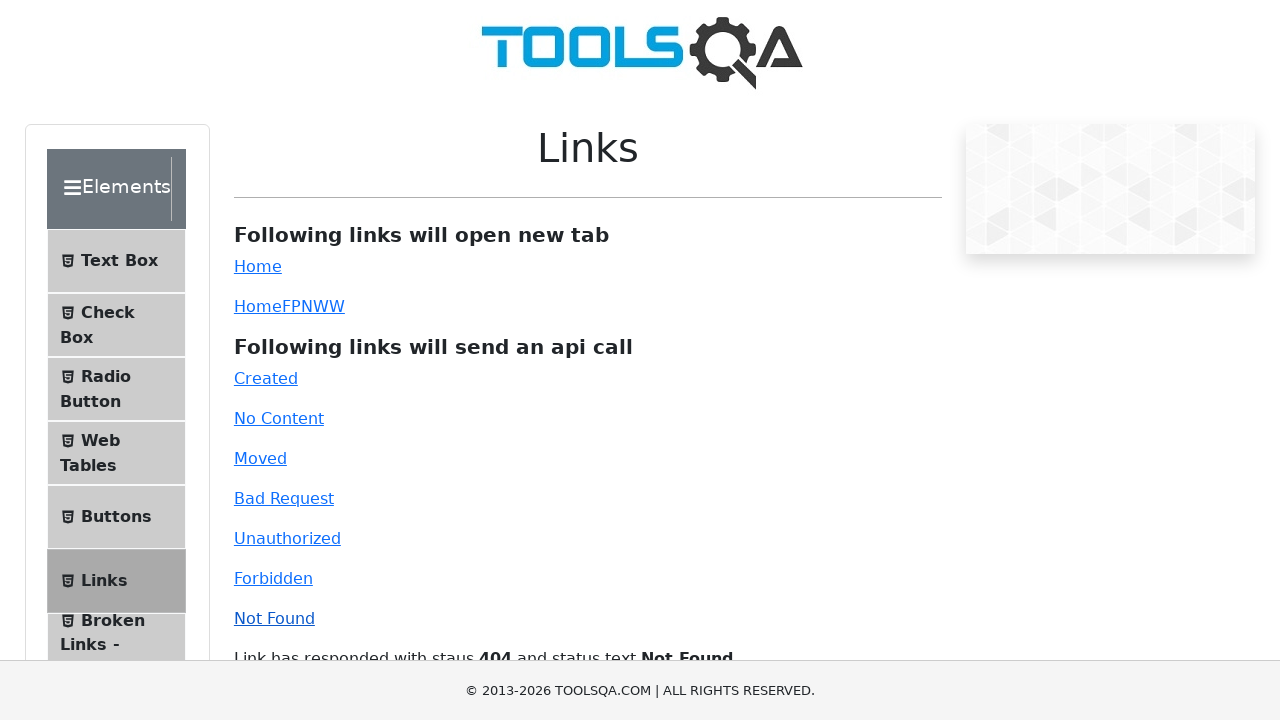

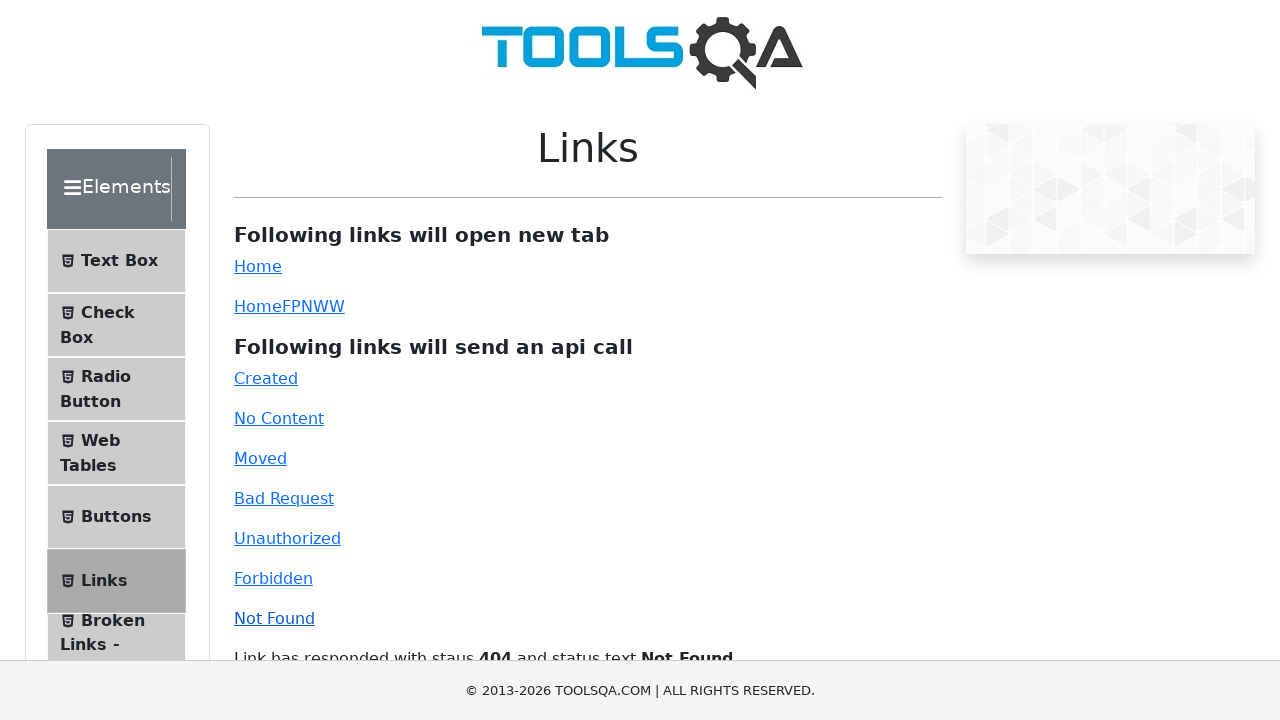